Tests YouTube search functionality by entering a search query and verifying results are displayed

Starting URL: https://www.youtube.com/

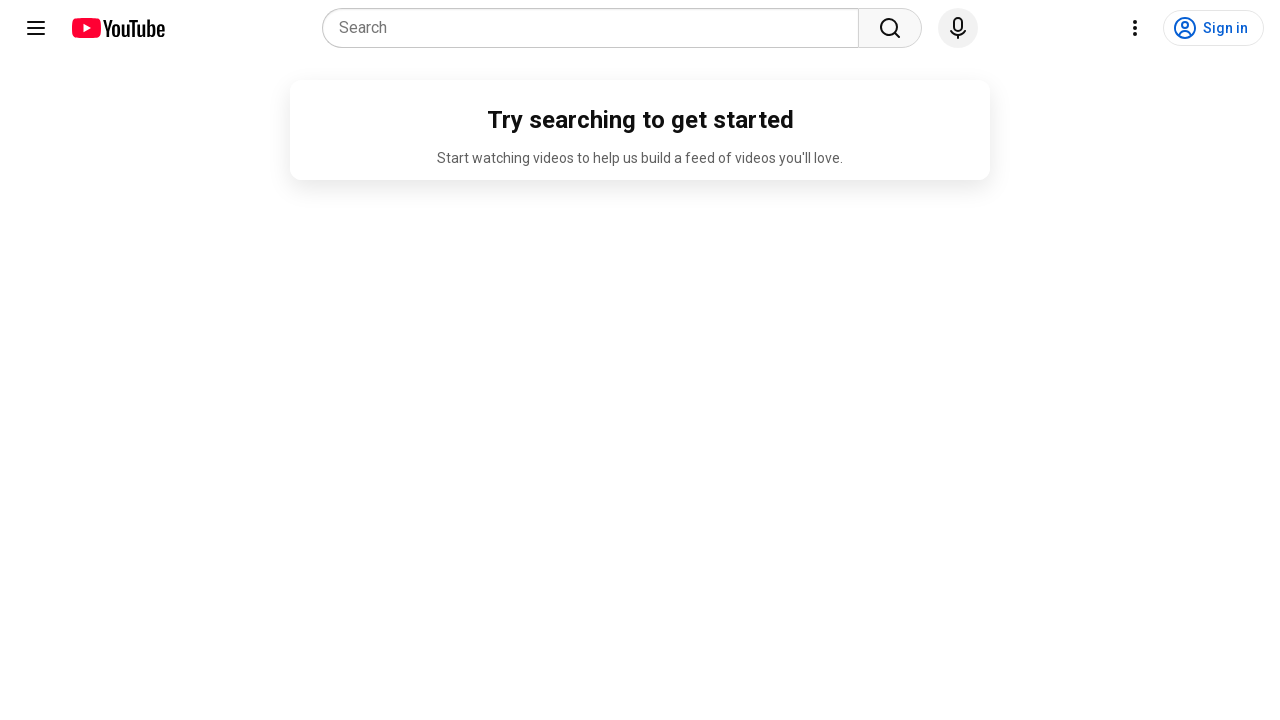

Filled YouTube search bar with 'Subrat Devkota' on input[name='search_query']
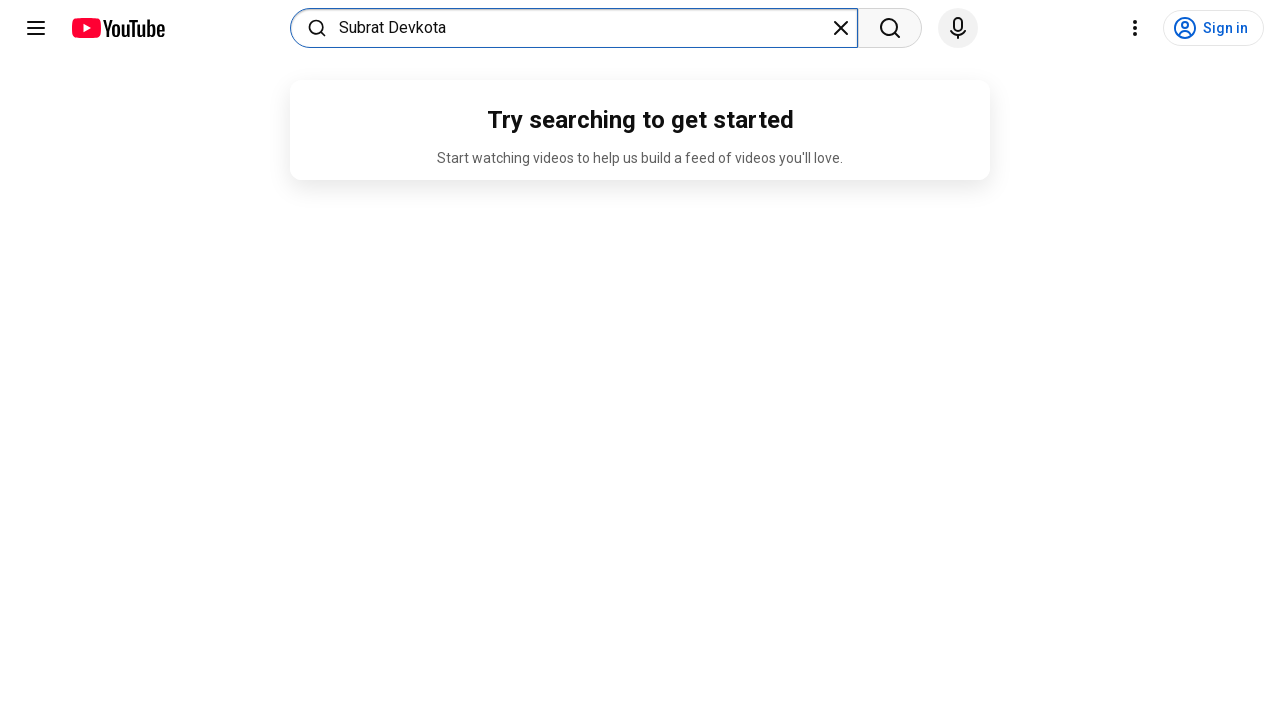

Pressed Enter to execute the search on input[name='search_query']
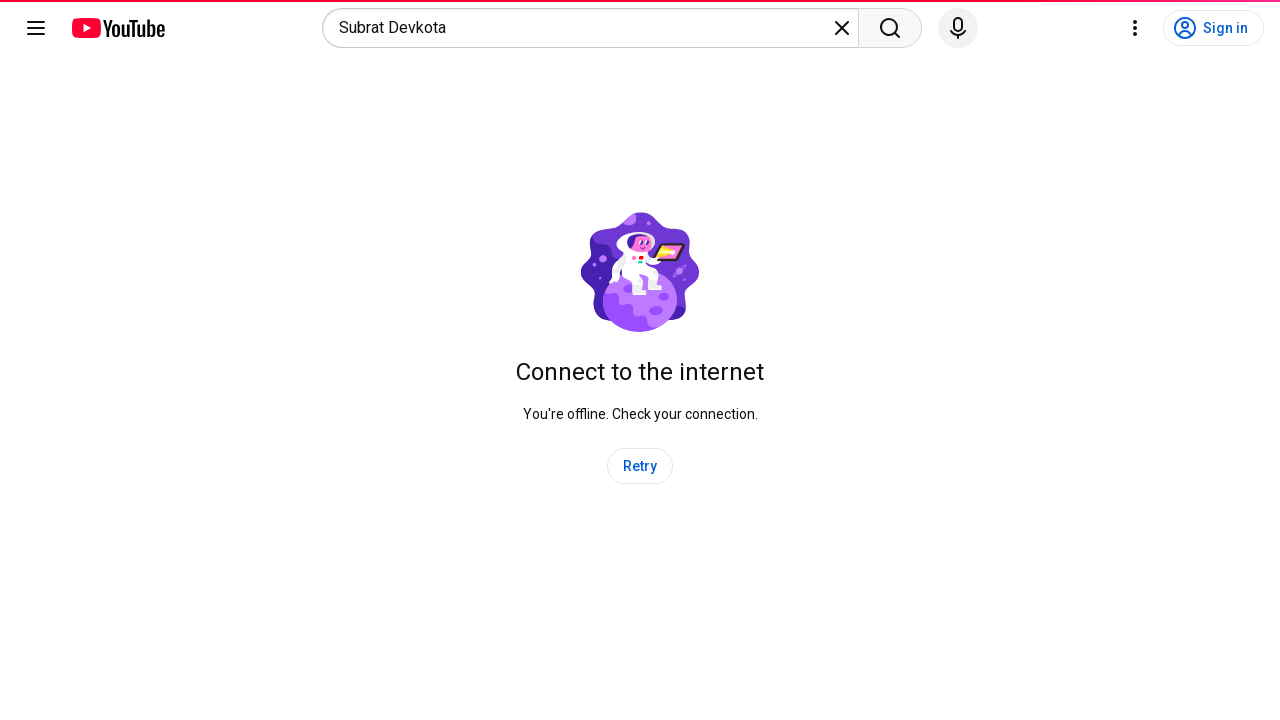

Waited 2 seconds for search results to load
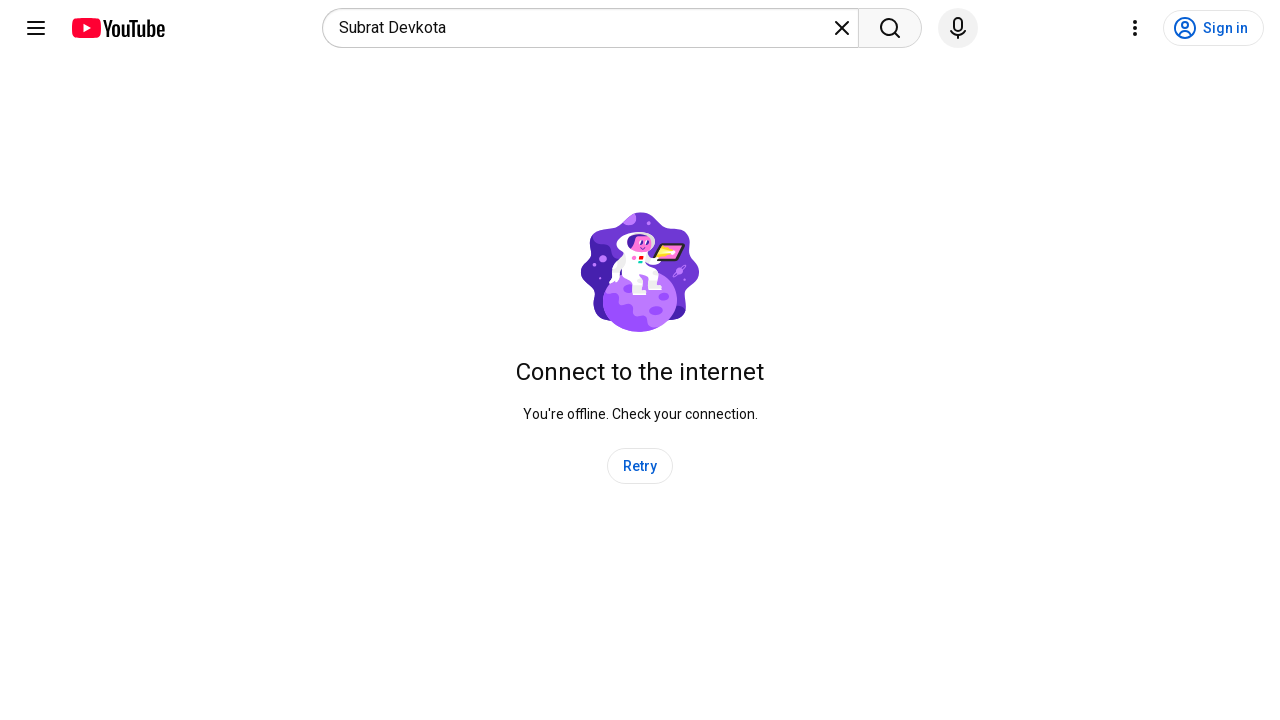

Verified that search results contain 'Subrat Devkota'
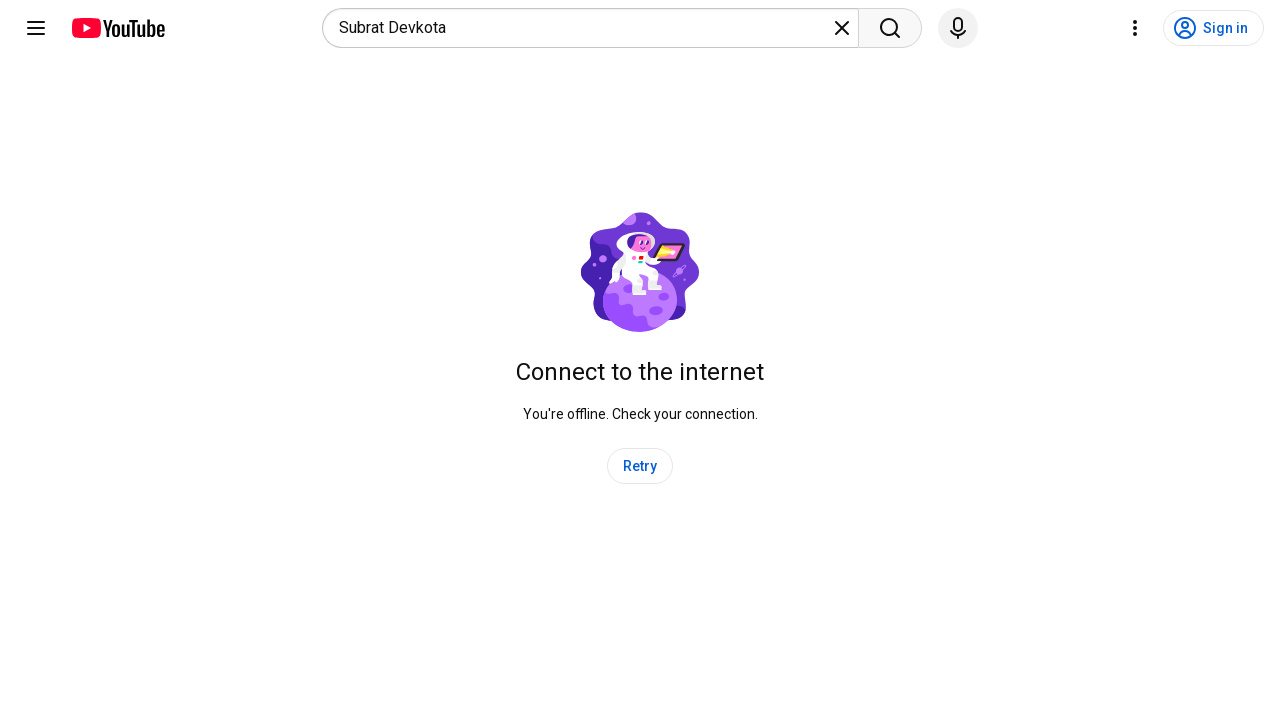

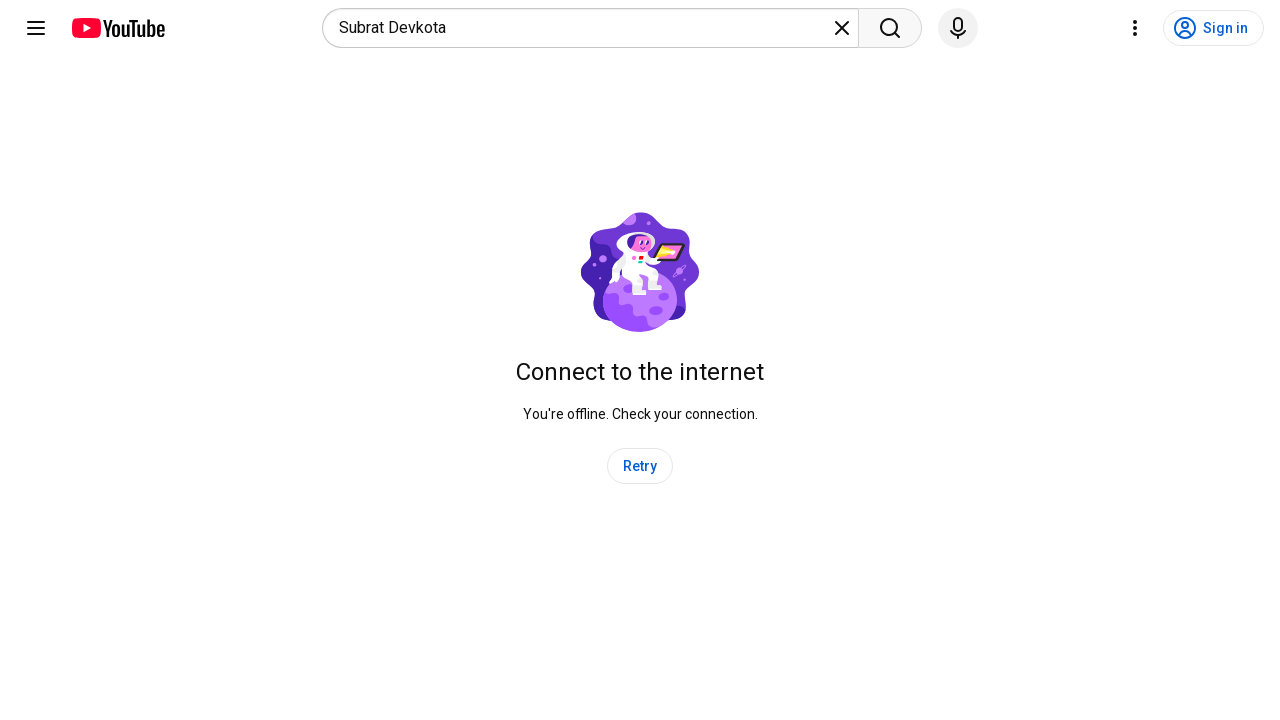